Tests form interaction by filling a username field and using keyboard shortcuts to select all text on a testing practice website

Starting URL: http://www.theTestingWorld.com/testings

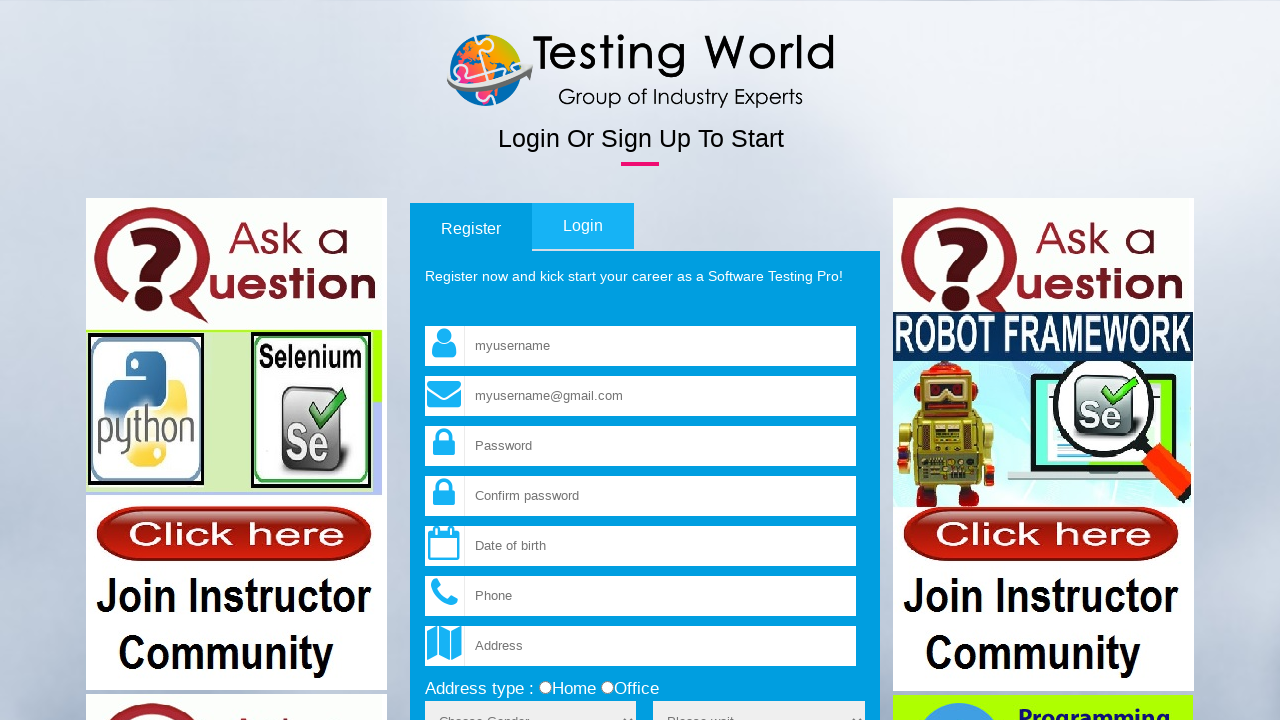

Navigated to the testing practice website
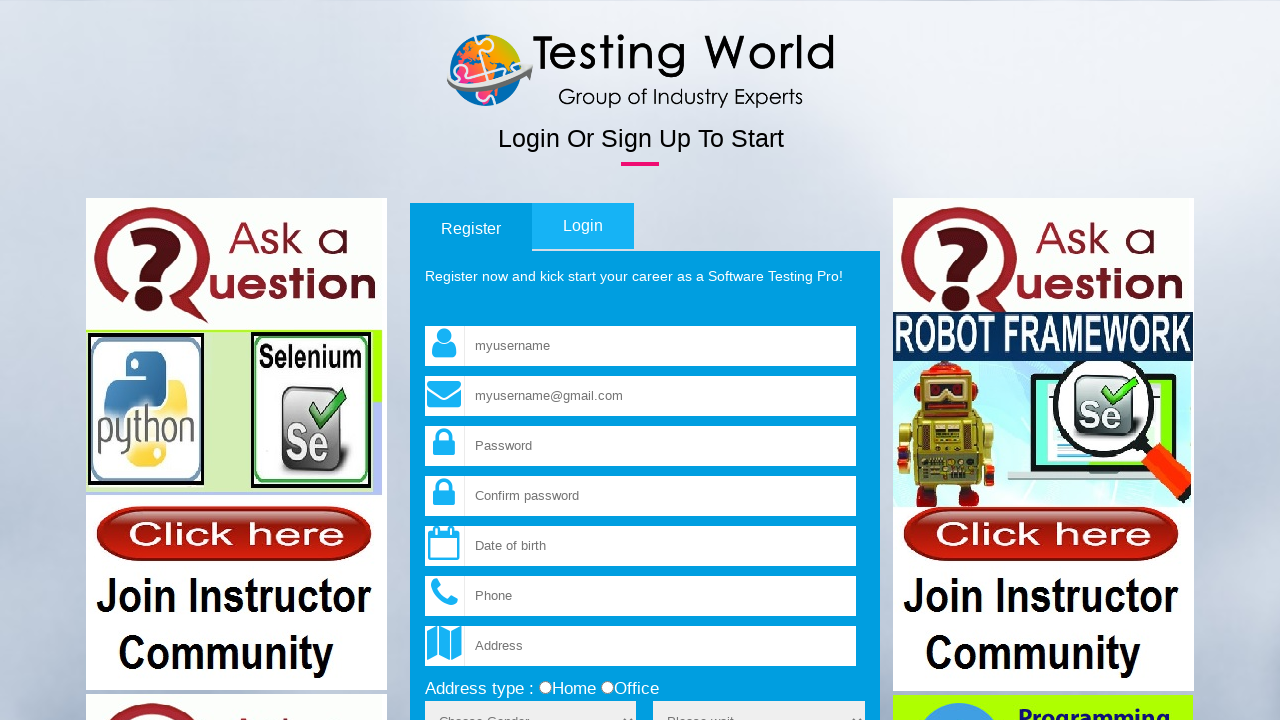

Filled username field with 'Hello' on input[name='fld_username']
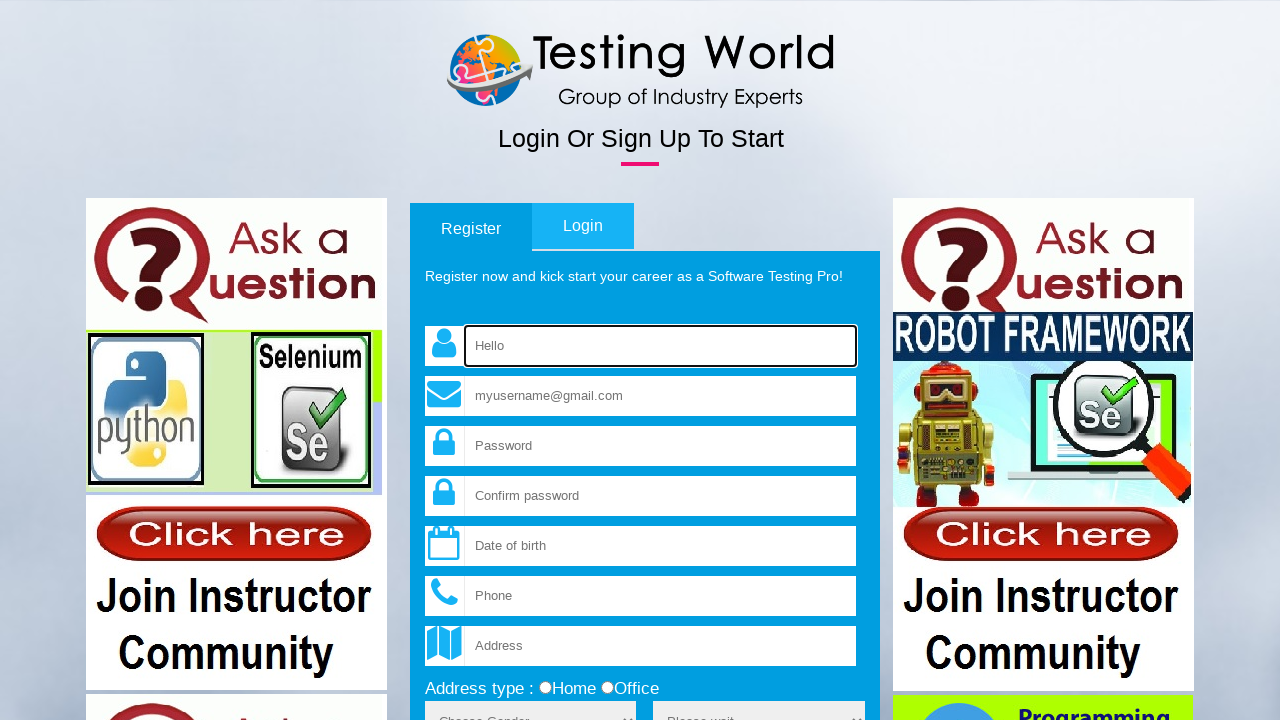

Selected all text in username field using Ctrl+A keyboard shortcut
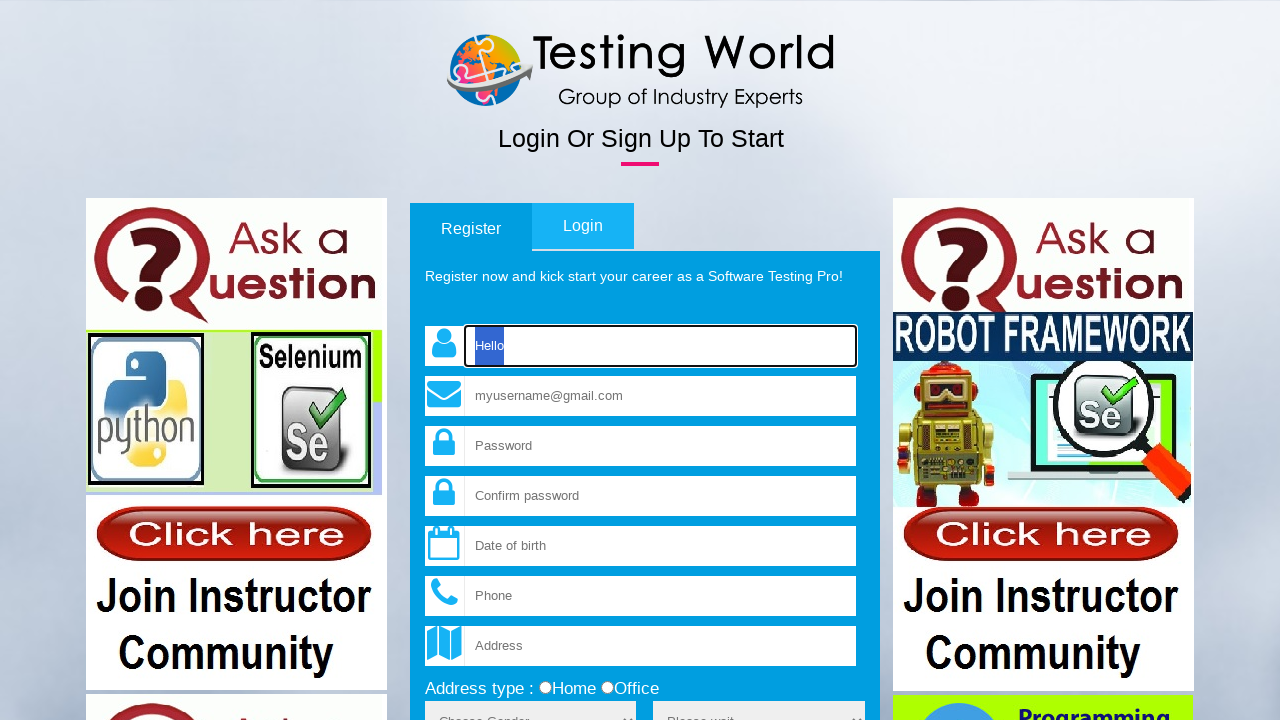

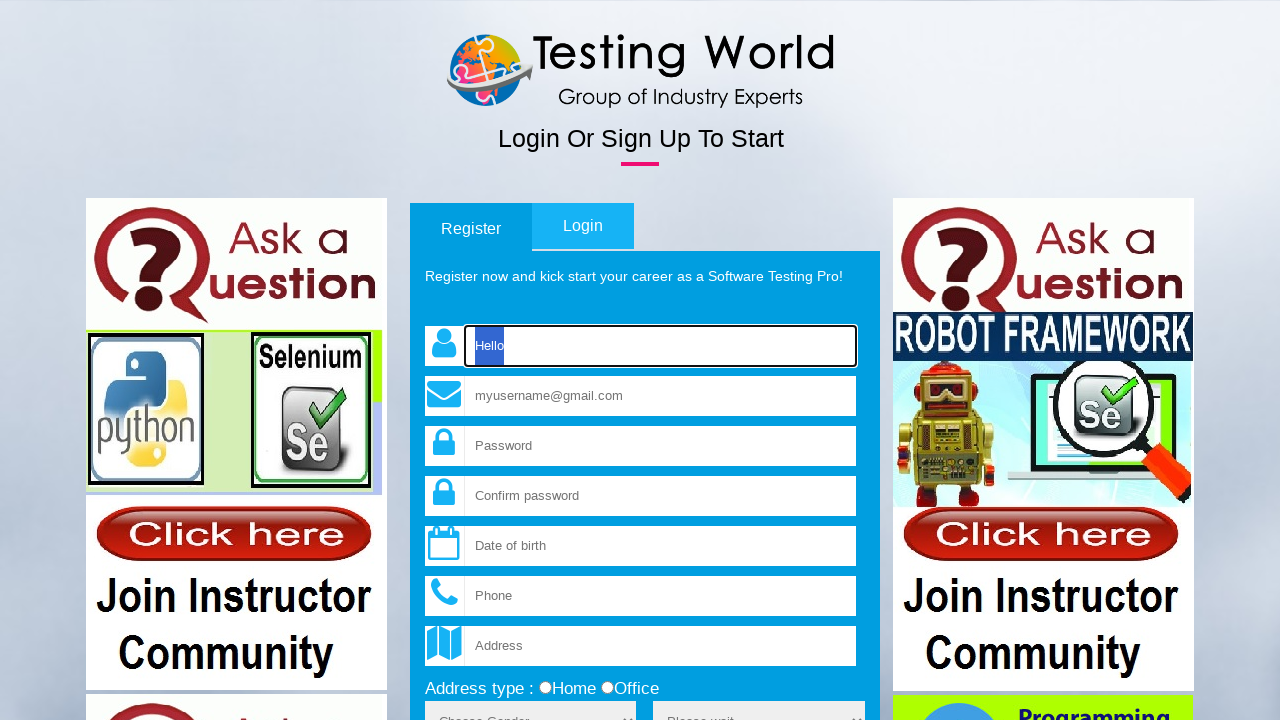